Handles multiple browser windows by clicking TimeTable link, opening services page in new window, switching between windows and closing them

Starting URL: https://www.apsrtconline.in/

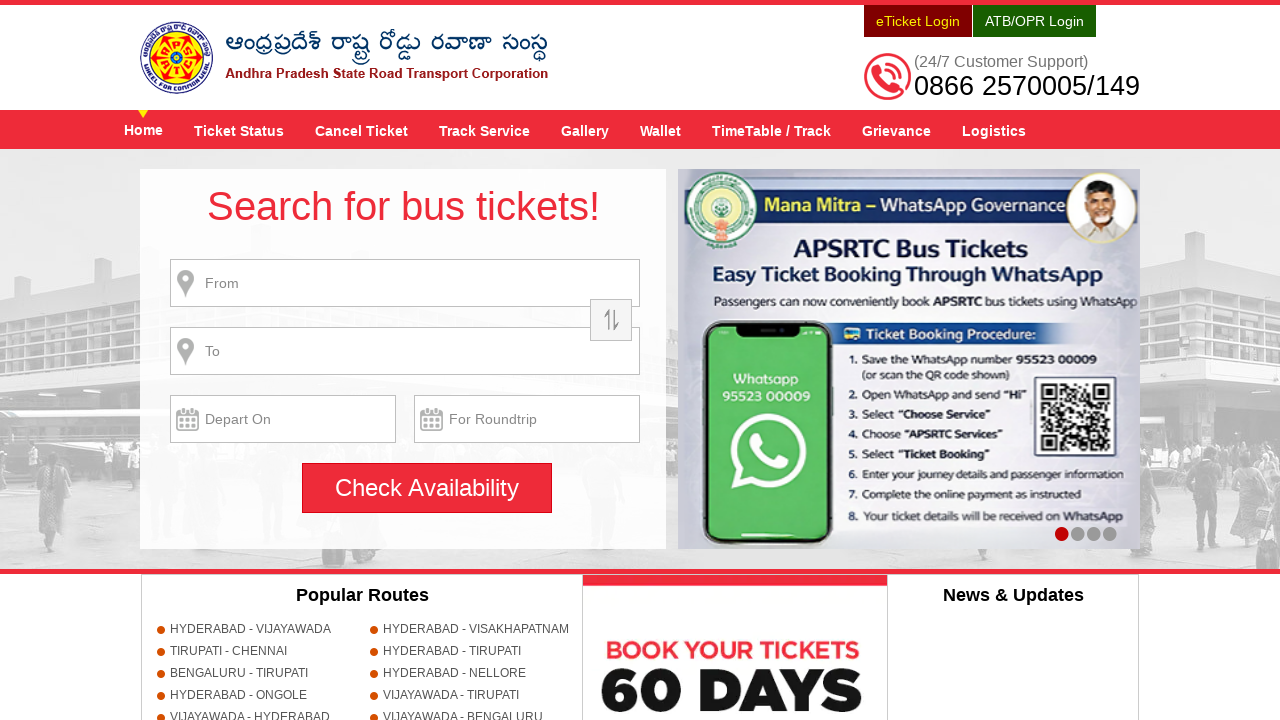

Clicked on TimeTable / Track link at (772, 130) on a[title='TimeTable / Track']
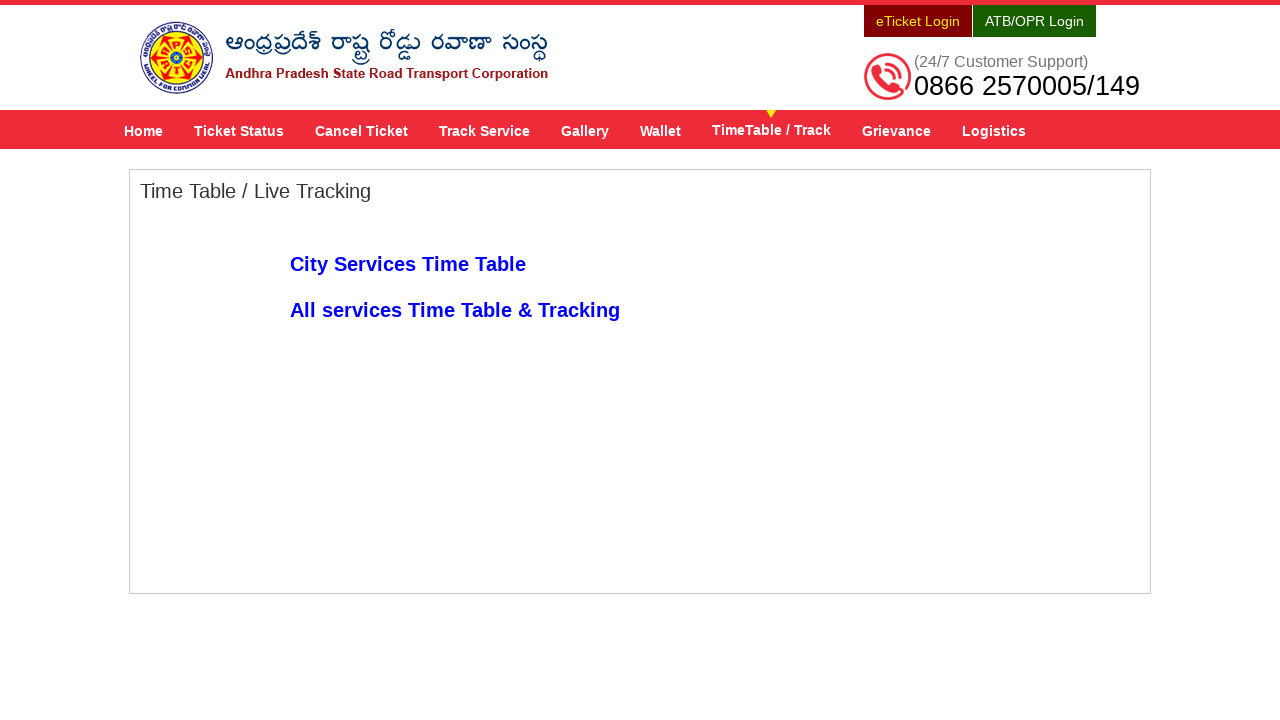

Clicked All services Time Table & Tracking link, opening new window at (455, 310) on a:text('All services Time Table & Tracking')
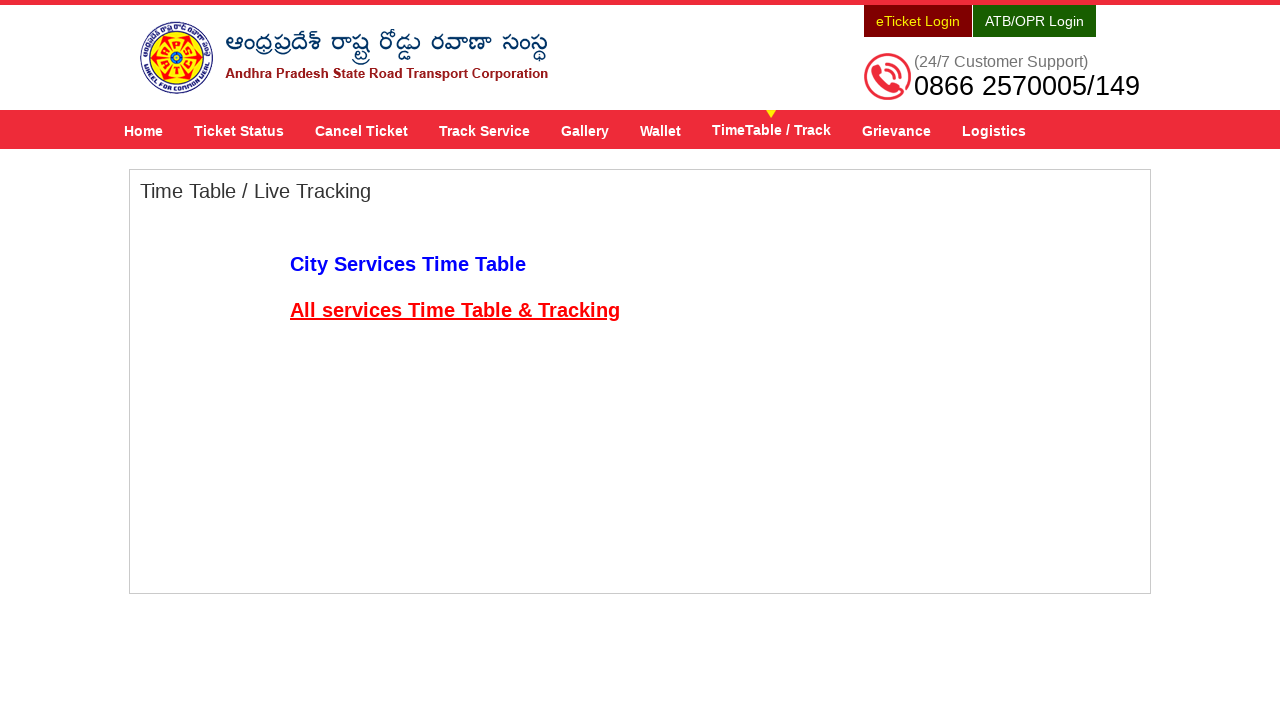

Captured new popup window
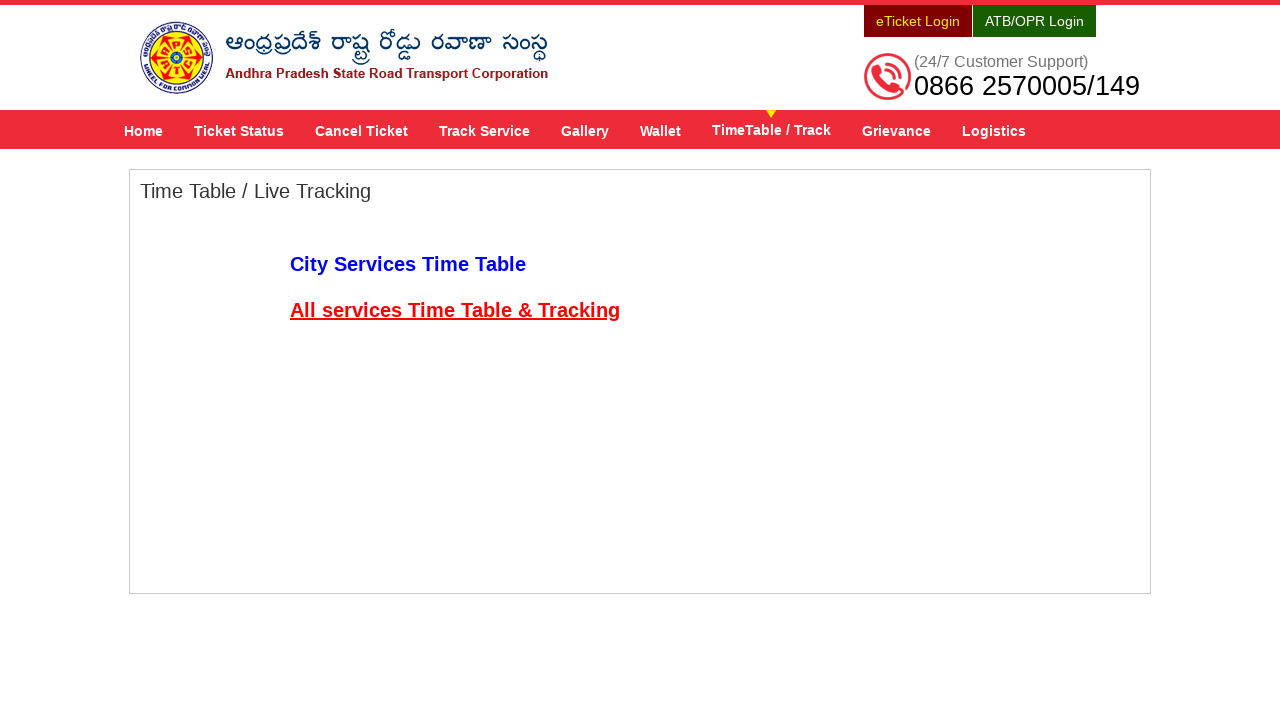

New page loaded completely
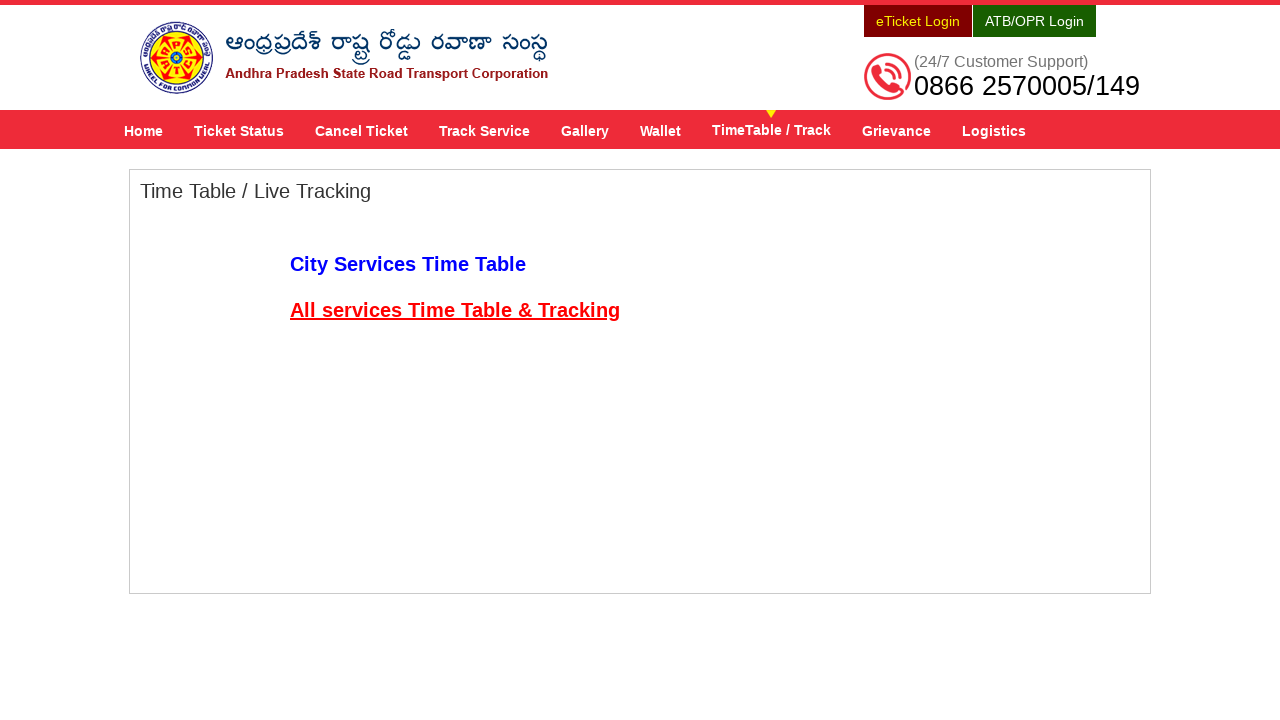

Closed the new window
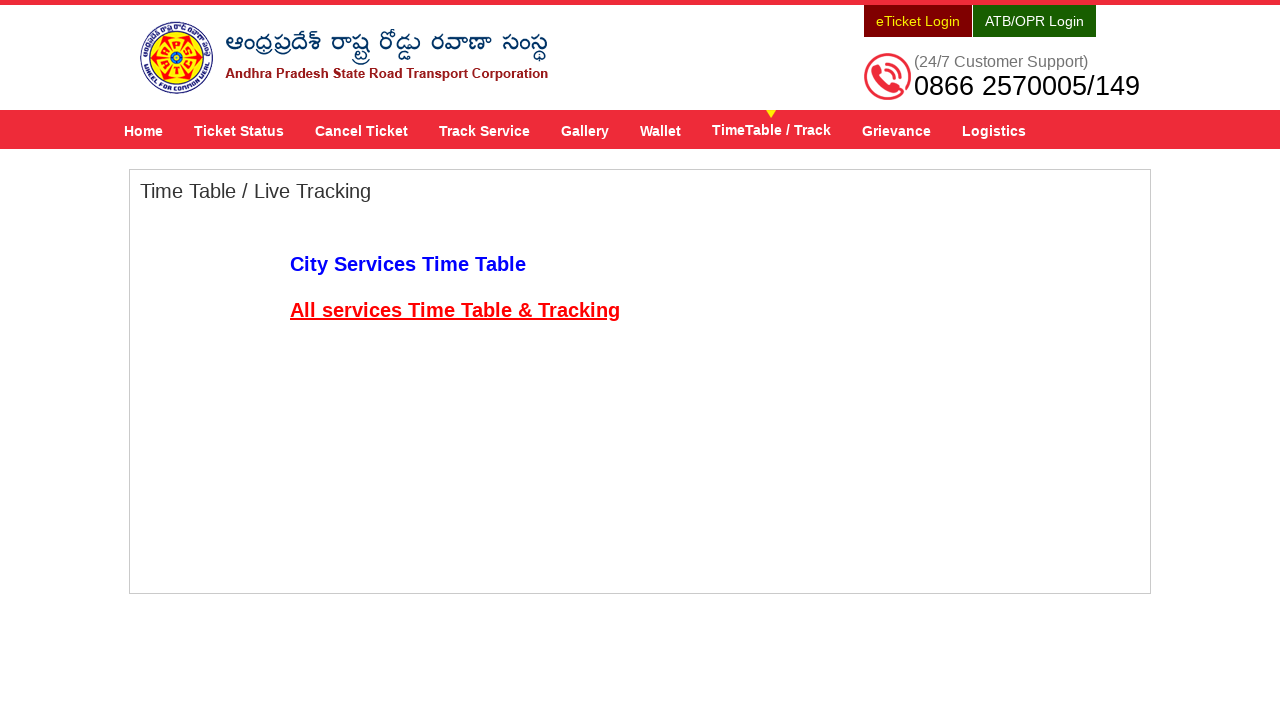

Clicked Home link on original page at (144, 130) on a[title='Home']
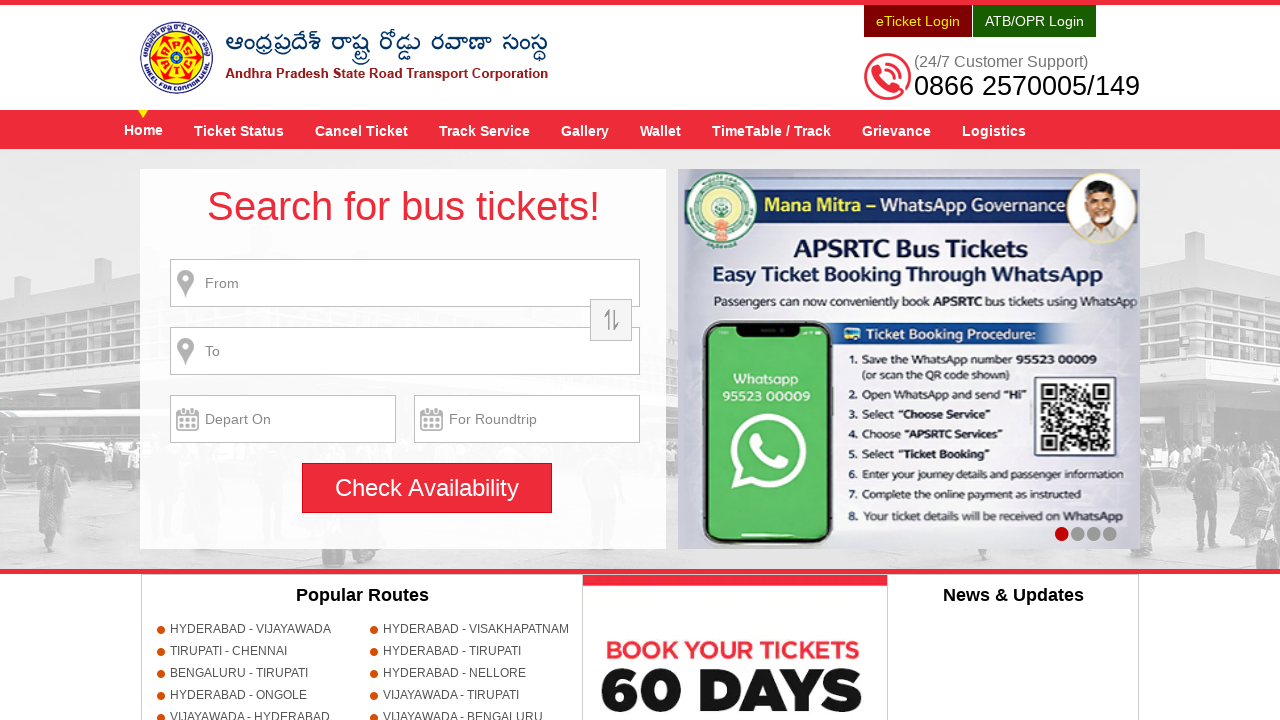

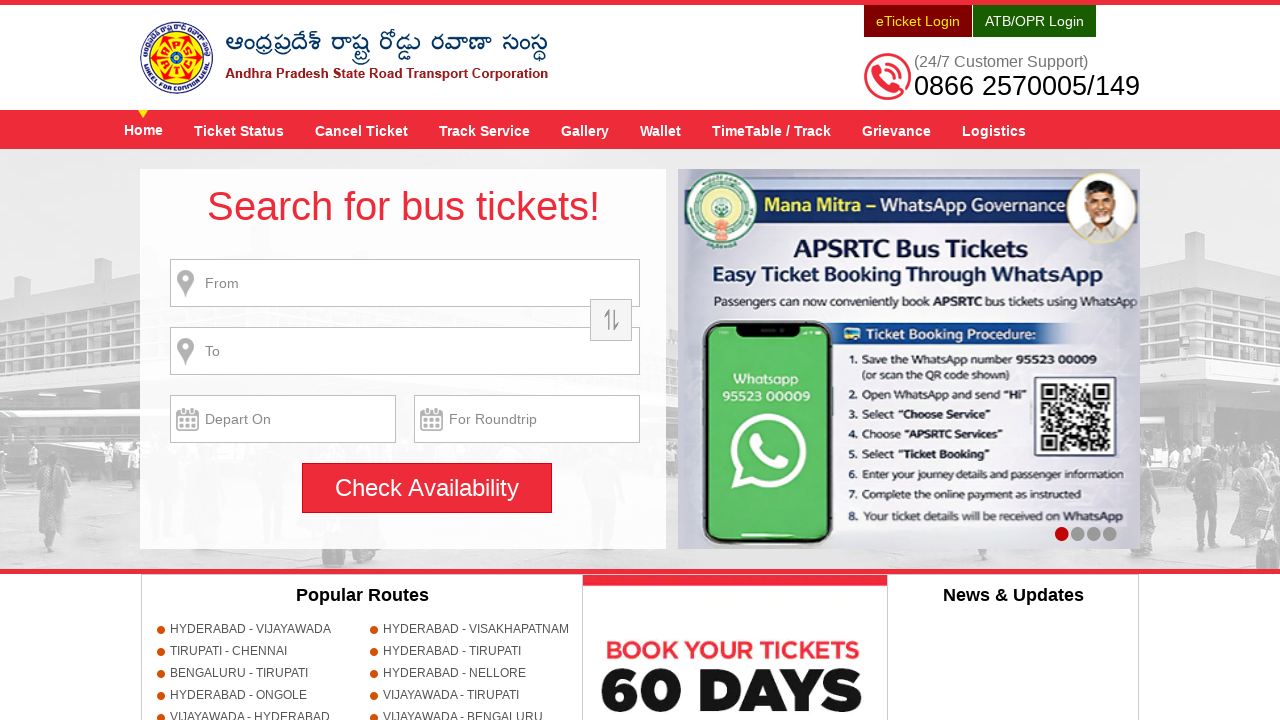